Navigates to the nested frames page and switches between frames to access and print text from the middle frame

Starting URL: https://the-internet.herokuapp.com/

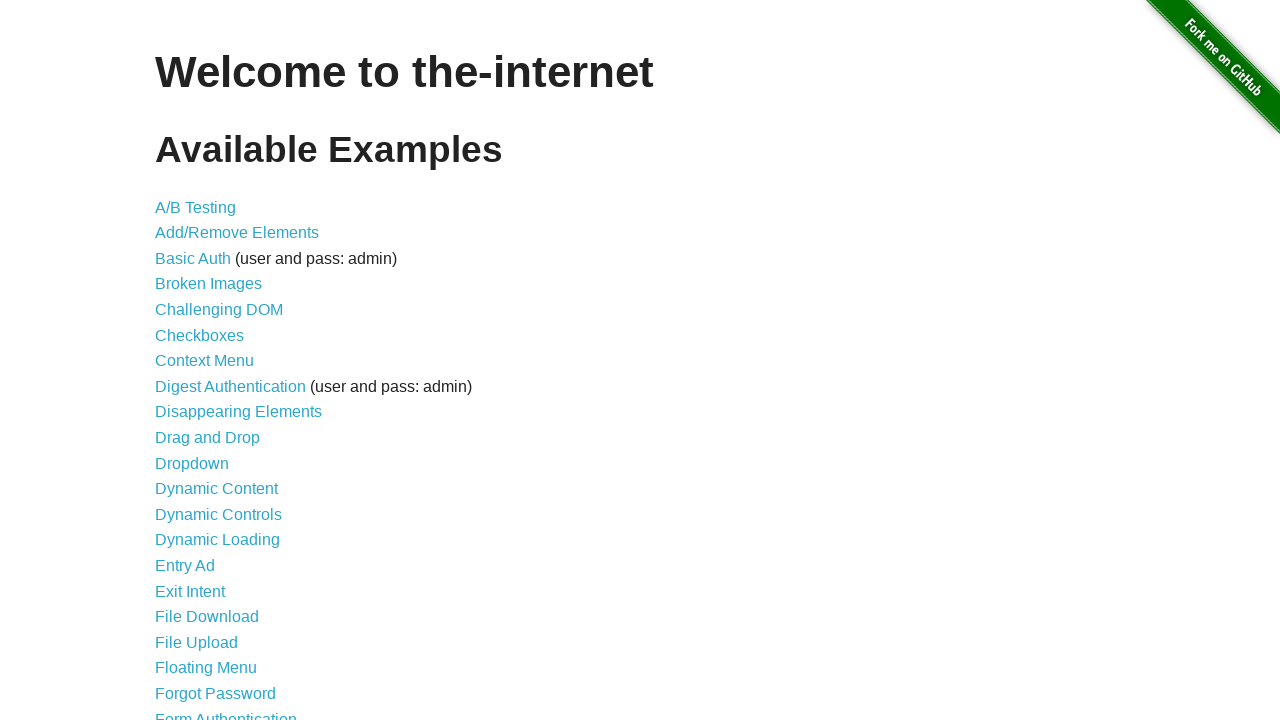

Clicked on Nested Frames link at (210, 395) on text=Nested Frames
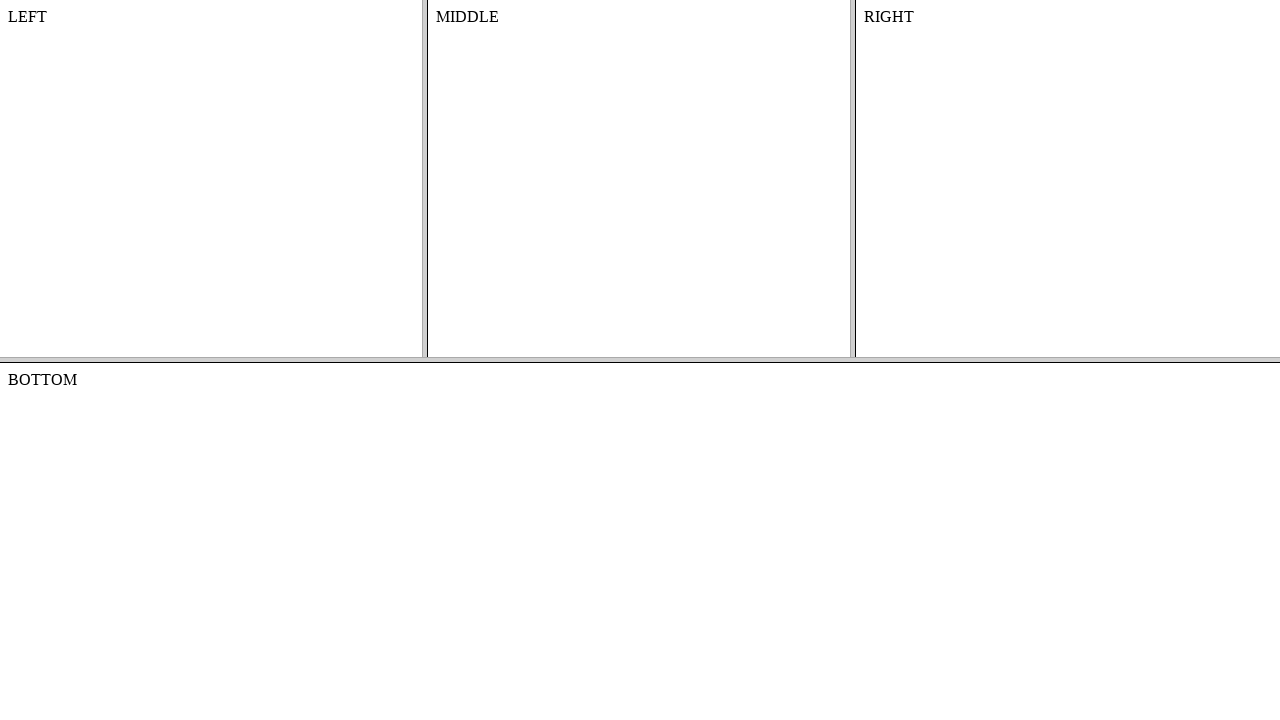

Waited for page to load completely
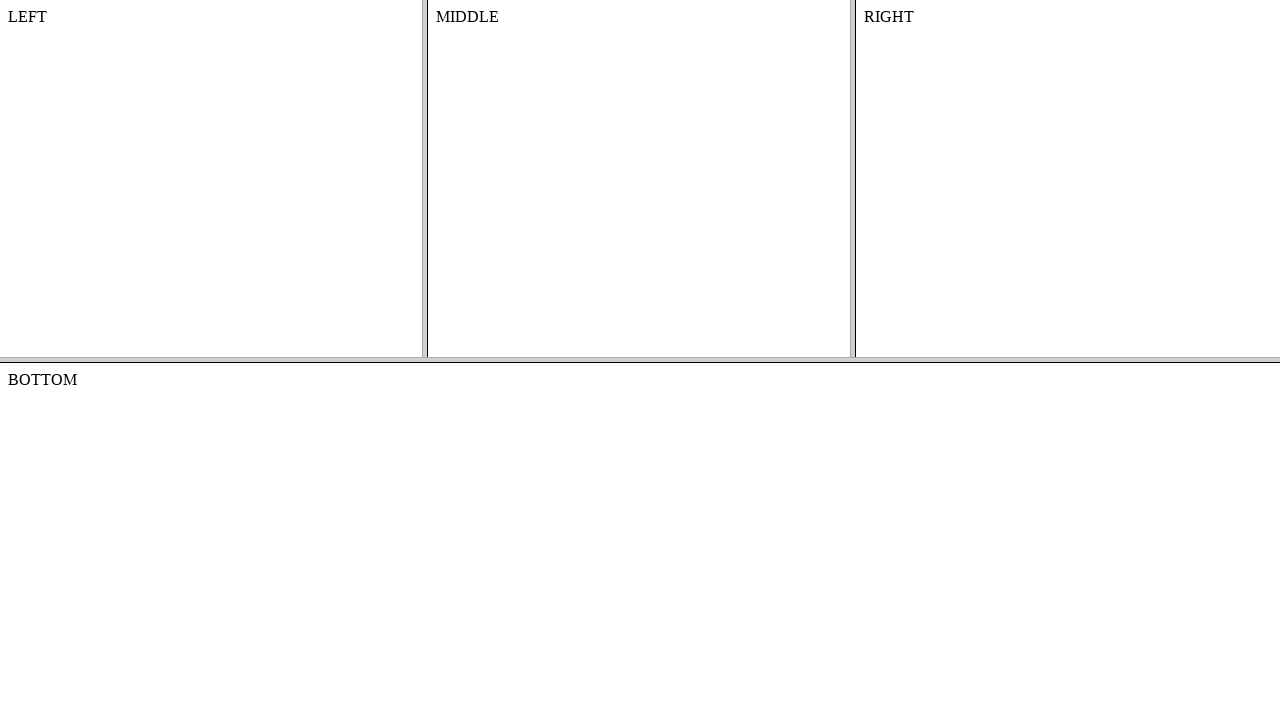

Located the top frame (frame-top)
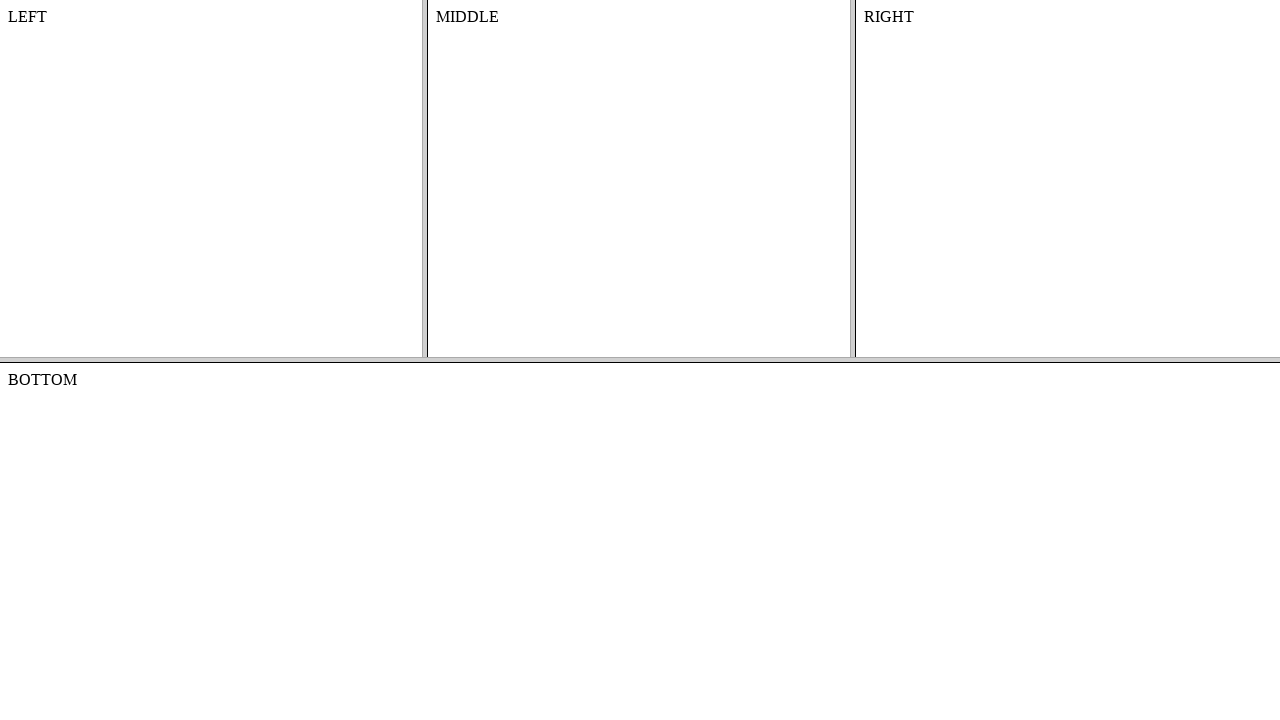

Located the middle frame within the top frame (frame-middle)
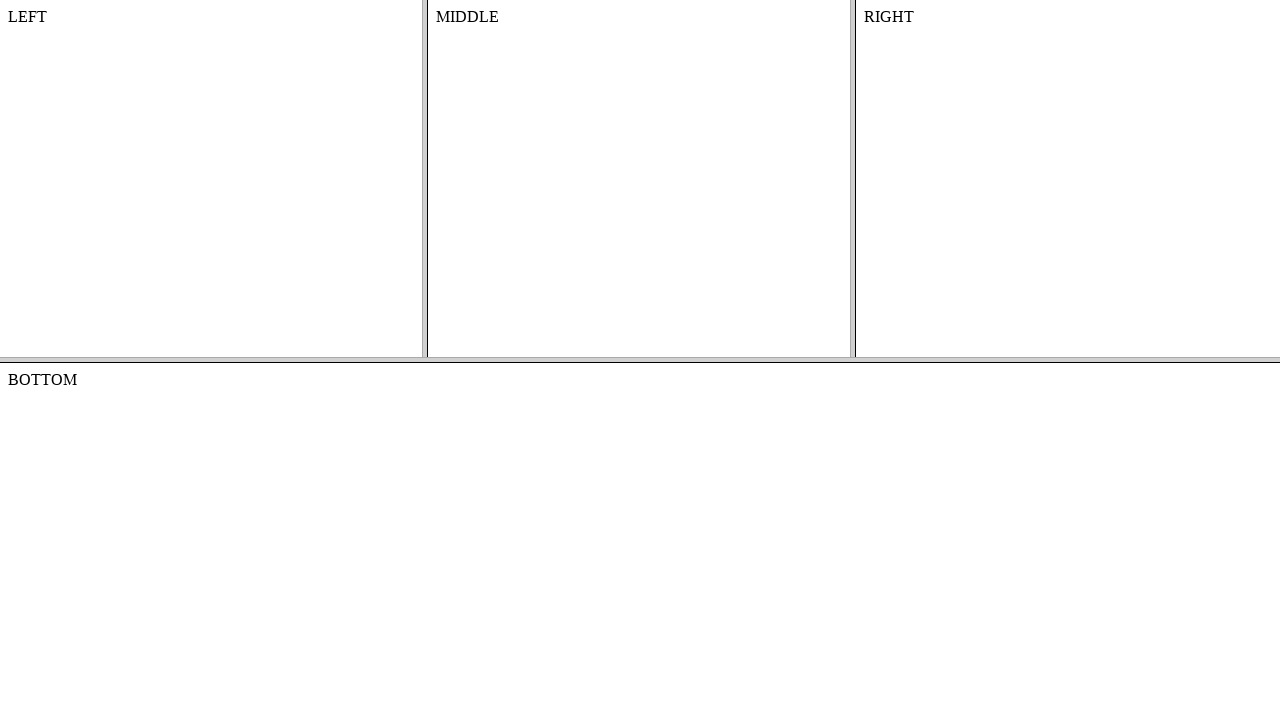

Retrieved text from middle frame: MIDDLE
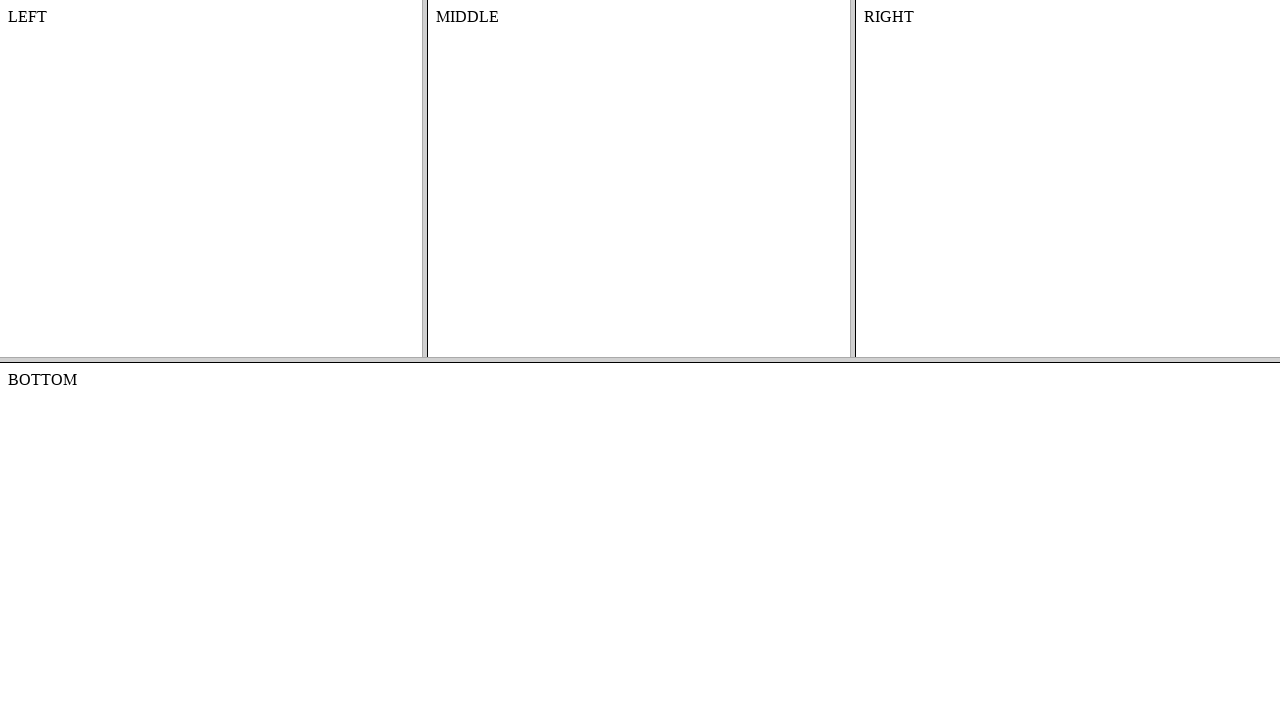

Printed the text content from middle frame
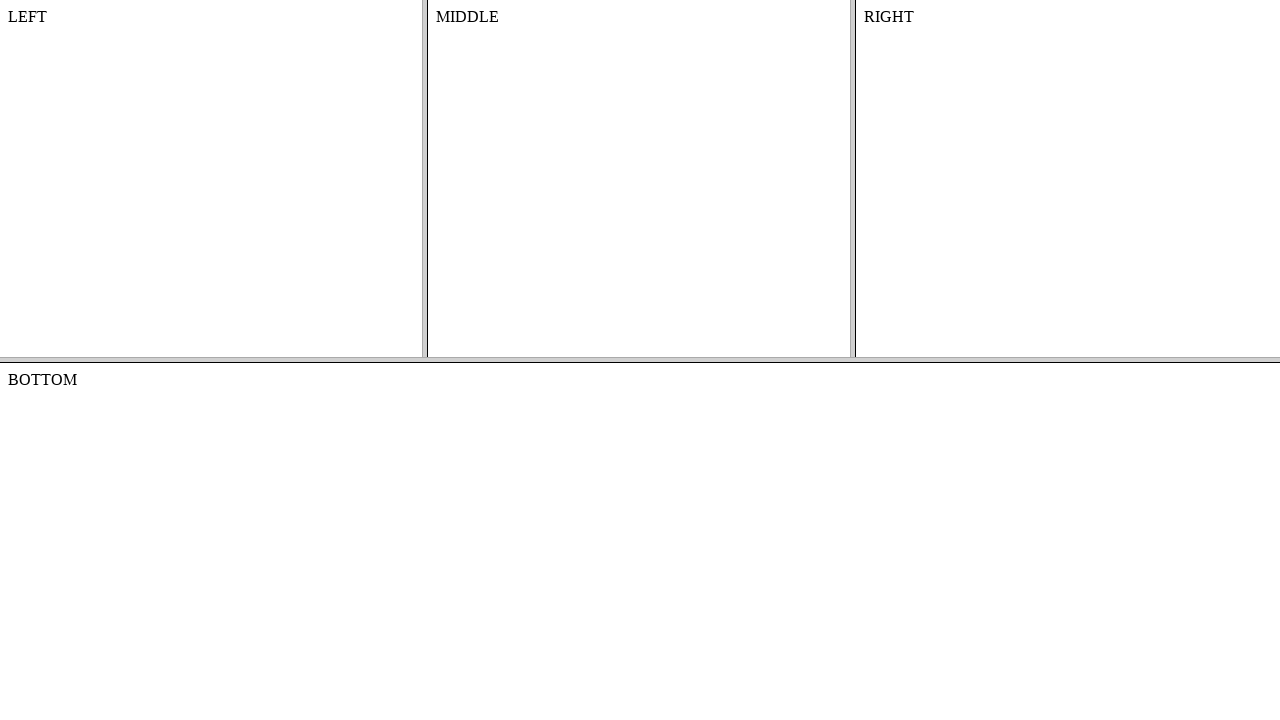

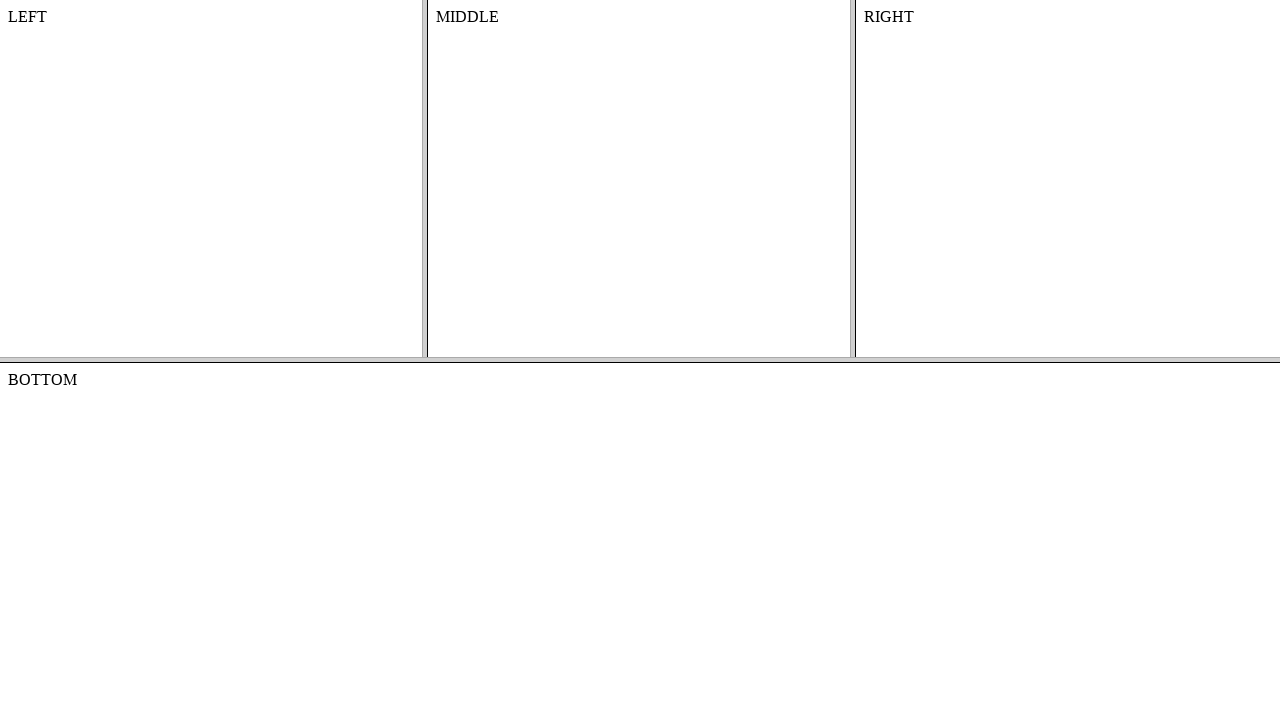